Tests W3Schools search functionality by searching for Python tutorials

Starting URL: https://www.w3schools.com/

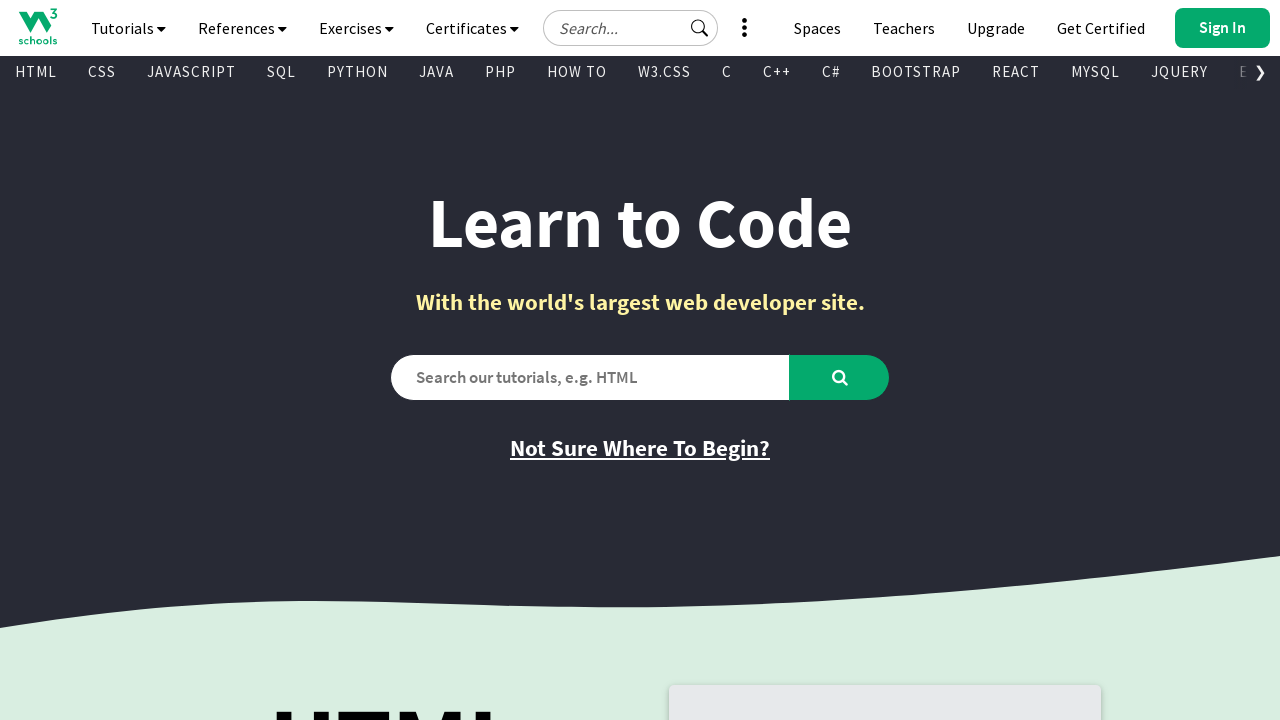

Clicked on the search input field at (590, 377) on #search2
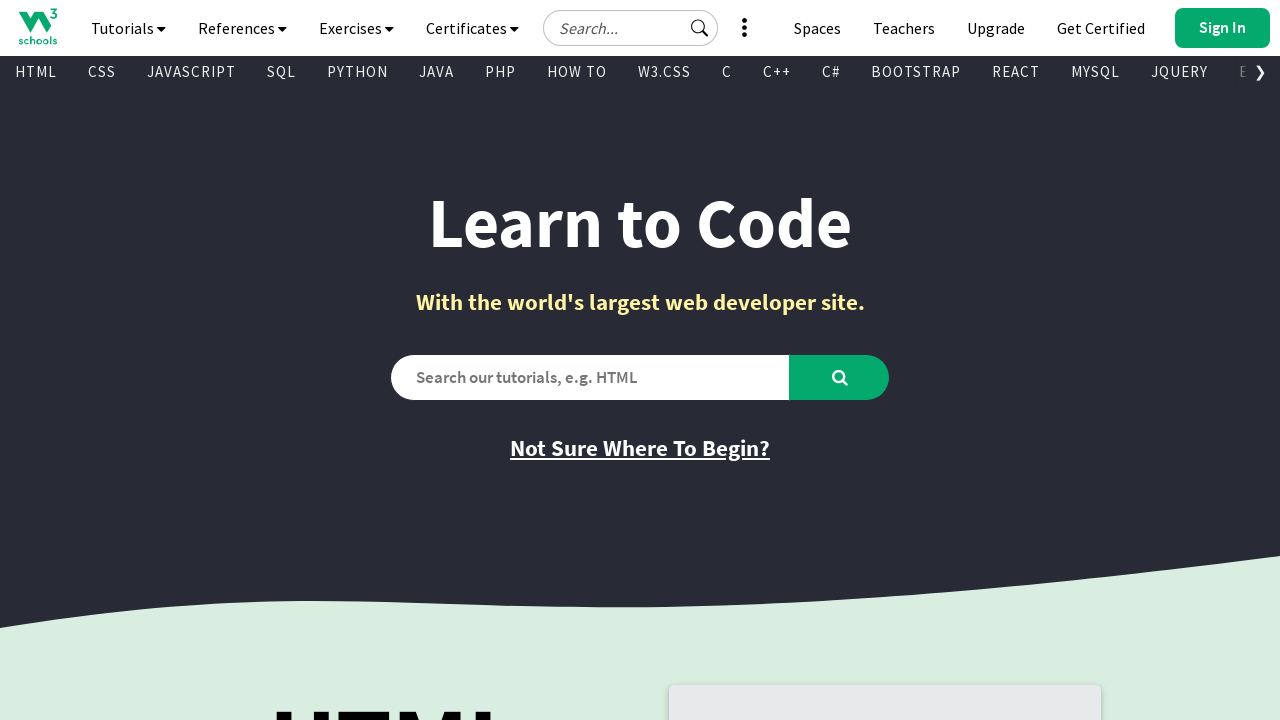

Cleared the search field on #search2
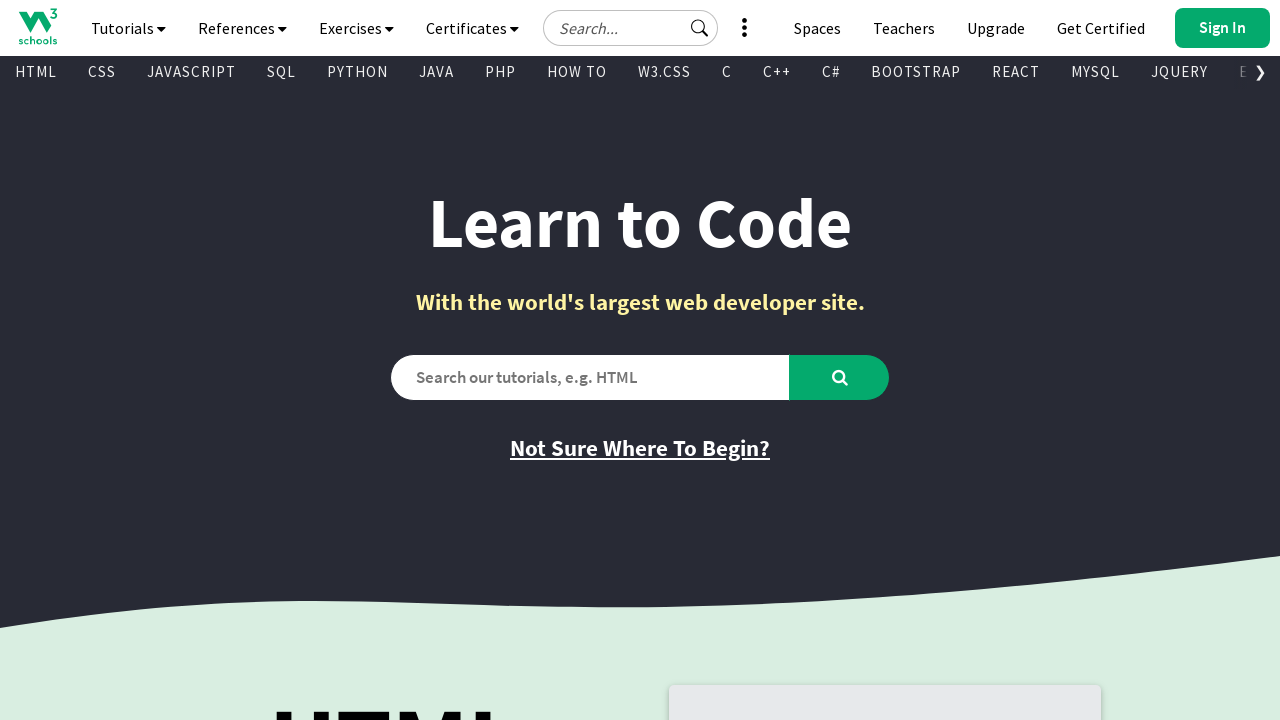

Entered 'python' as search query on #search2
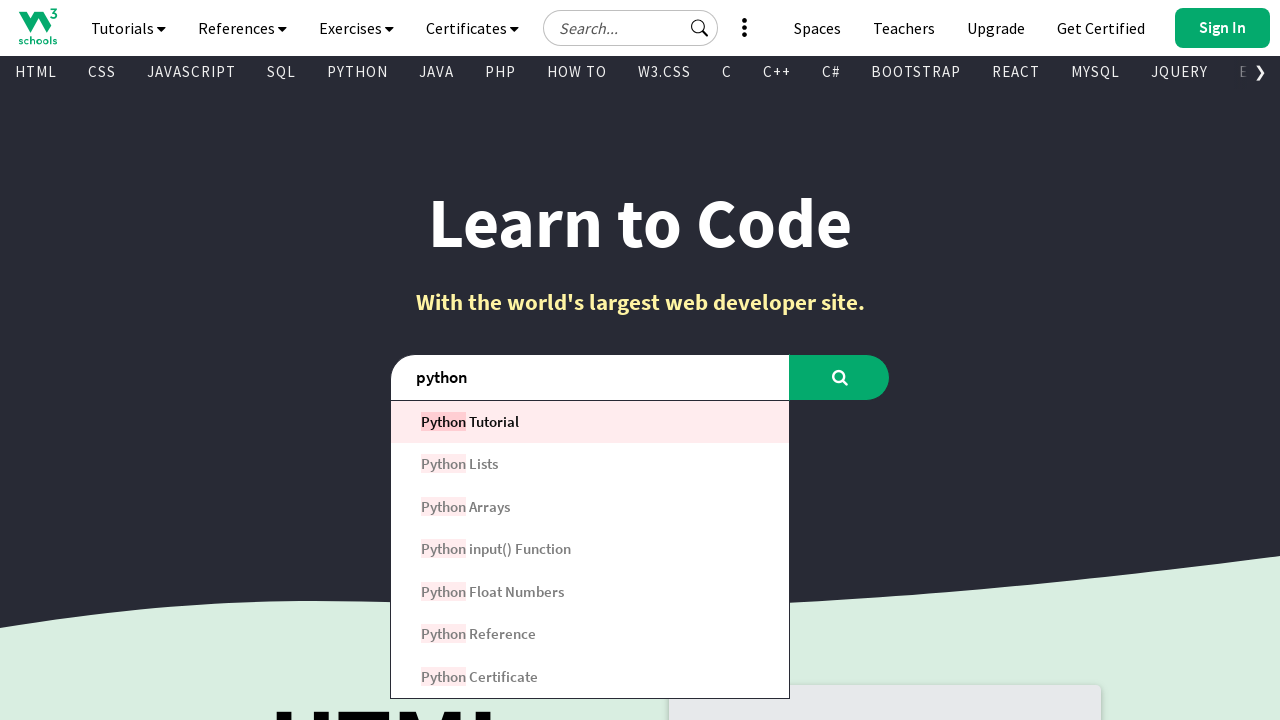

Clicked the search button to search for Python tutorials at (840, 377) on #learntocode_searchbtn
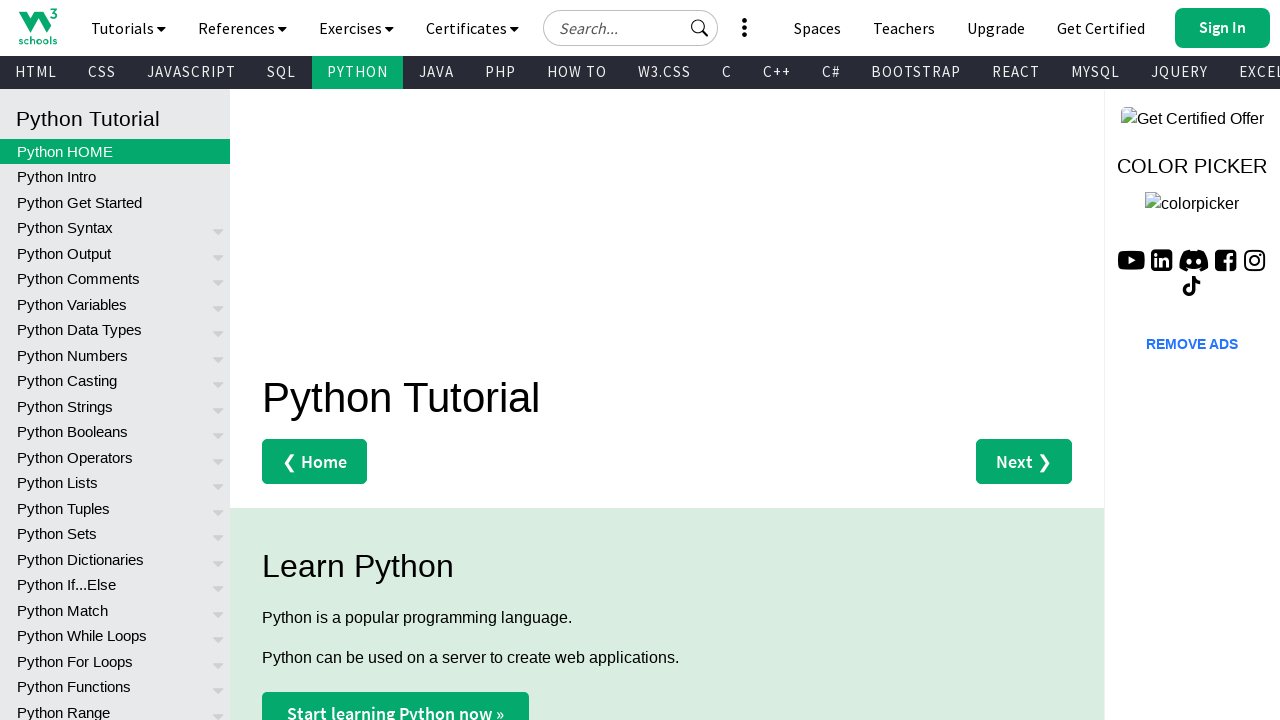

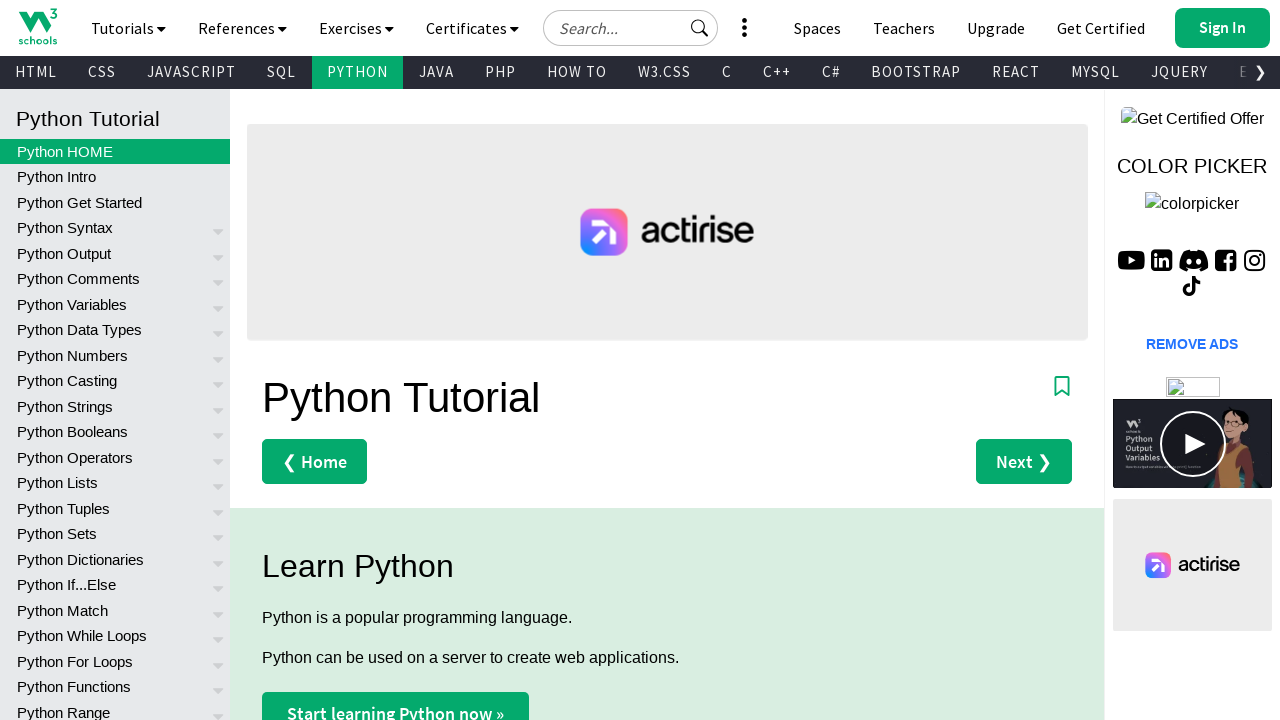